Navigates to the OrangeHRM login page and verifies the page loads successfully by checking the page title.

Starting URL: https://opensource-demo.orangehrmlive.com/web/index.php/auth/login

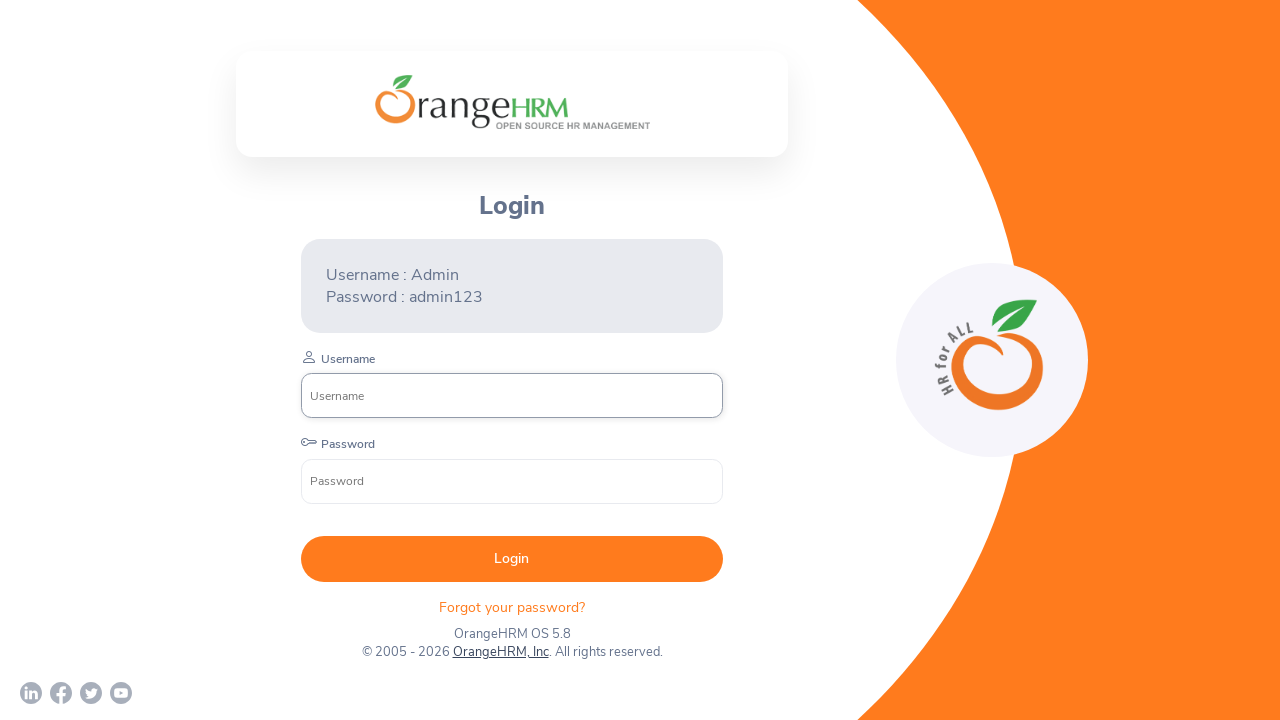

Navigated to OrangeHRM login page
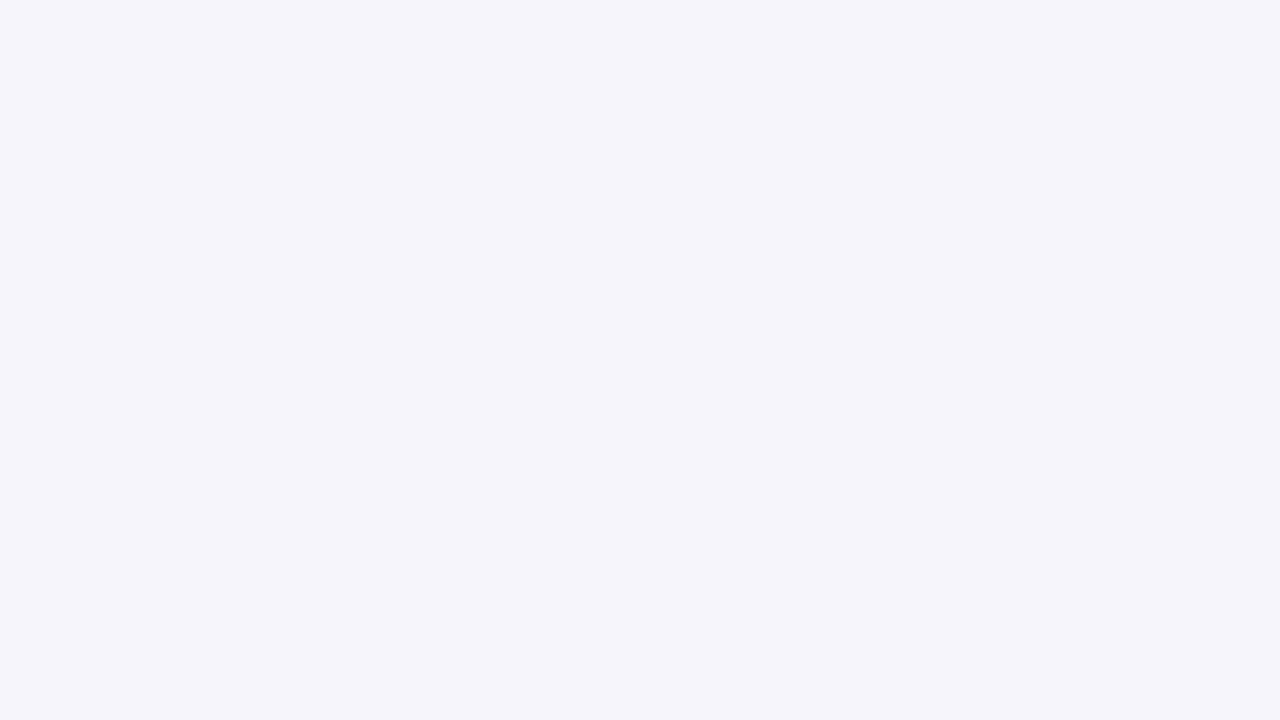

Page DOM content loaded
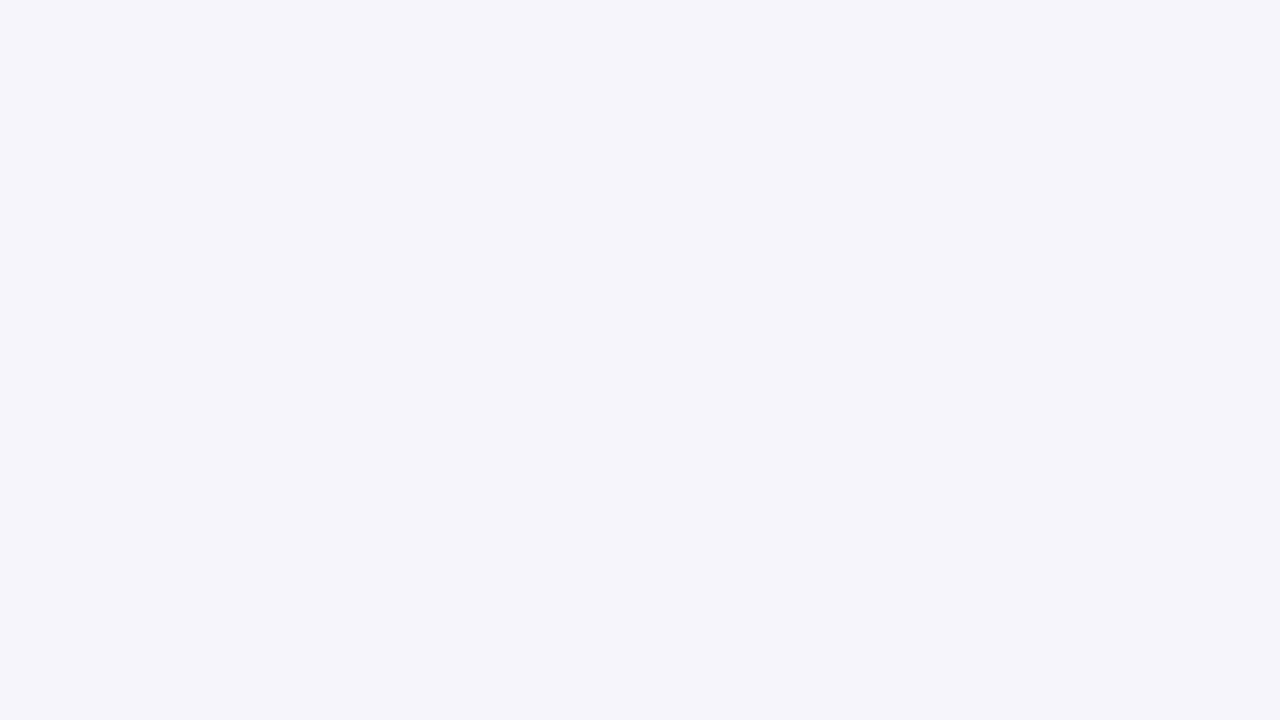

Retrieved page title: OrangeHRM
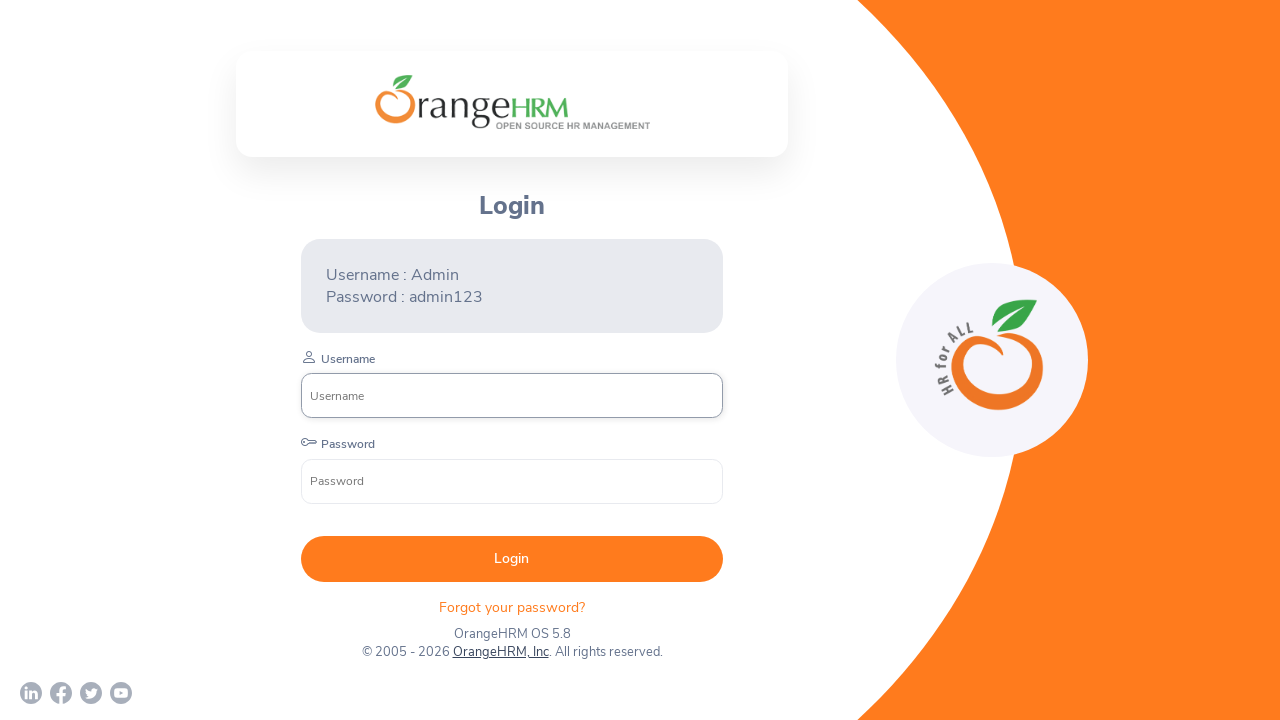

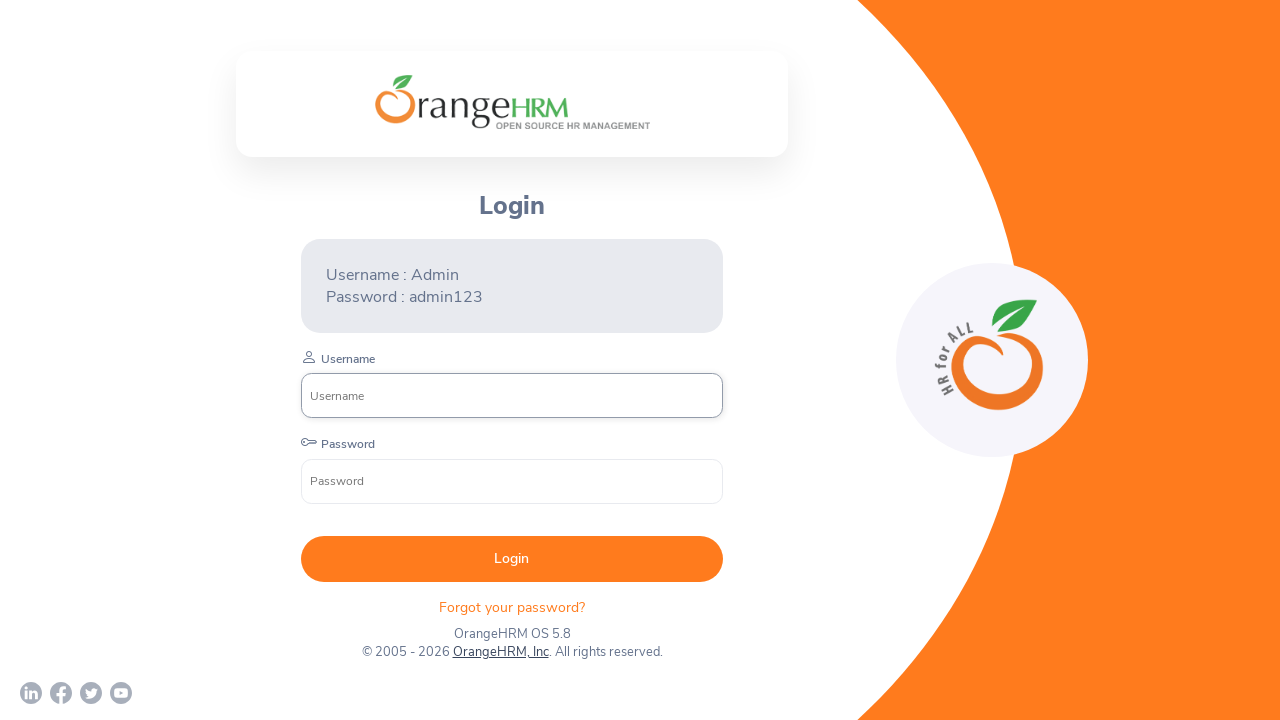